Tests JavaScript confirm dialog by clicking the second button, dismissing the confirm dialog, and verifying the result doesn't contain "successfuly"

Starting URL: https://the-internet.herokuapp.com/javascript_alerts

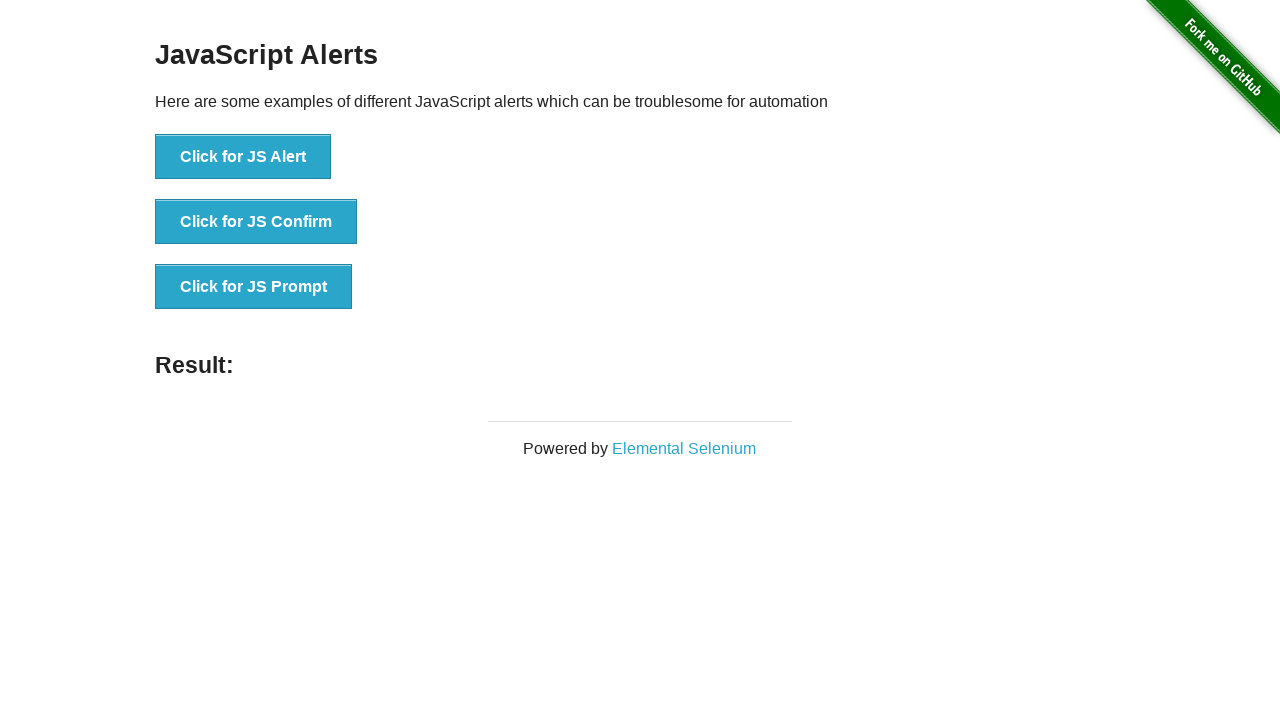

Navigated to JavaScript alerts test page
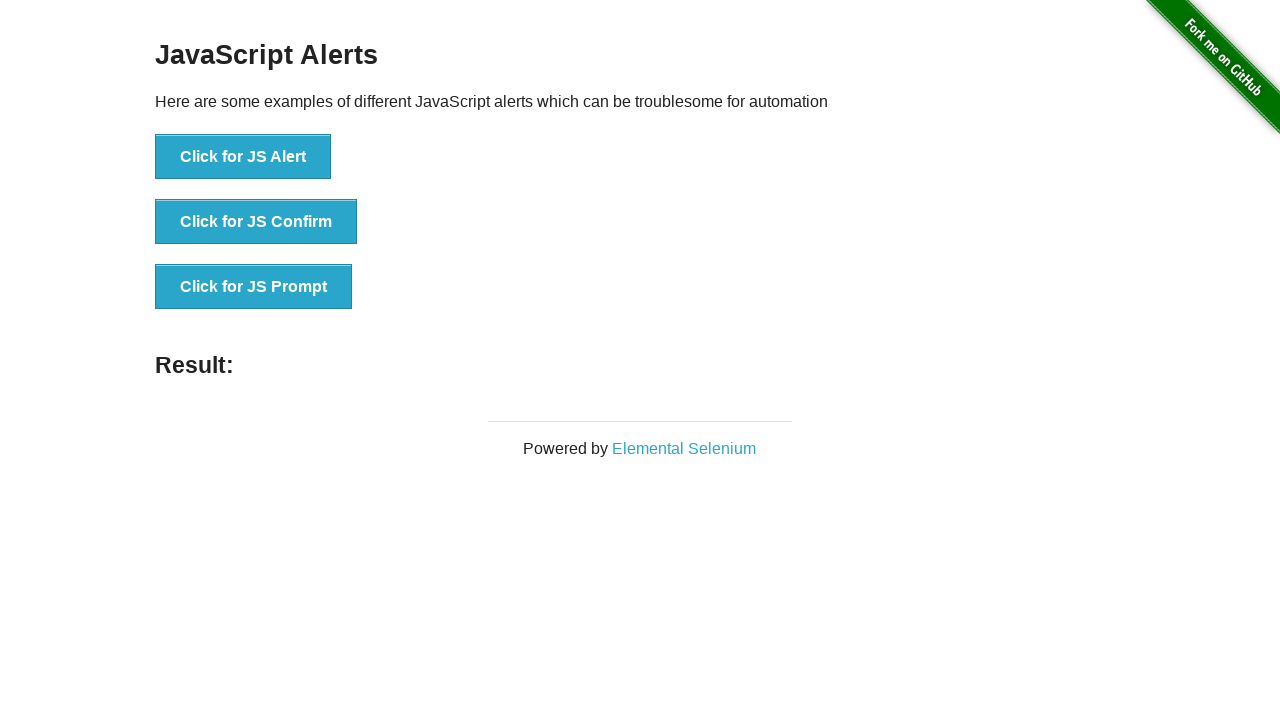

Clicked the confirm dialog trigger button at (256, 222) on xpath=//*[@onclick='jsConfirm()']
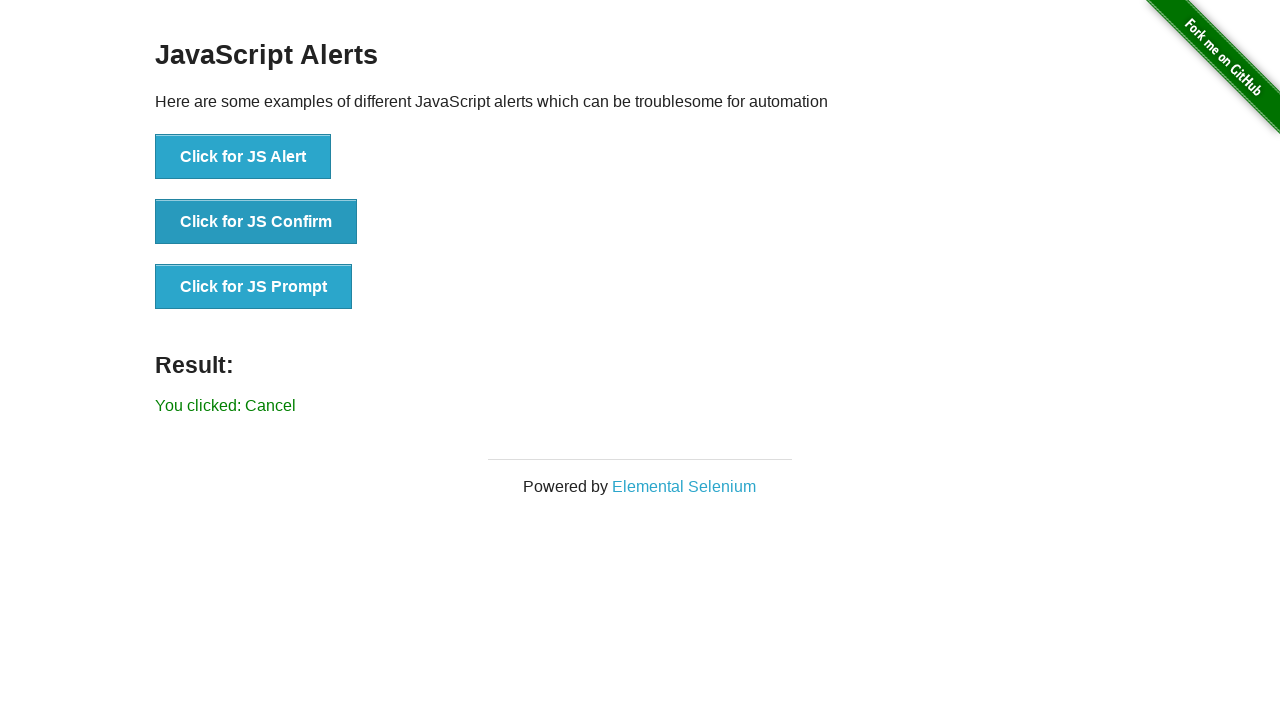

Set up dialog handler to dismiss the confirm dialog
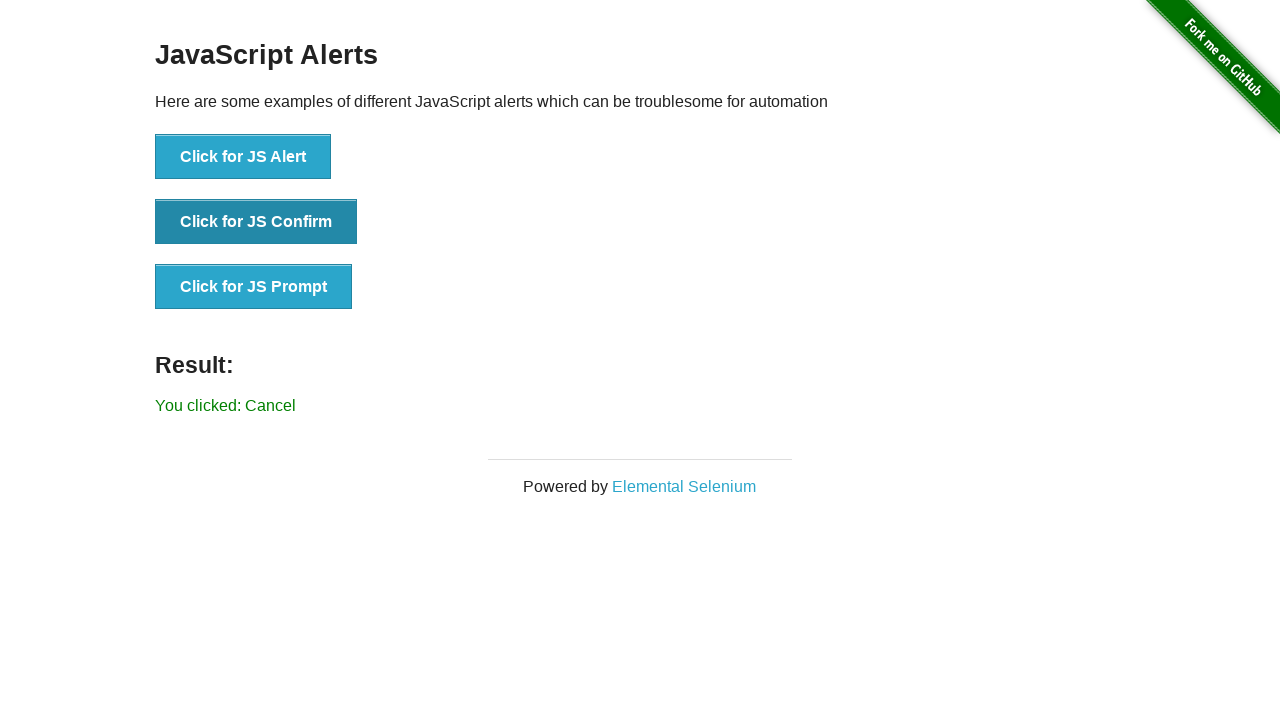

Waited for result message 'You clicked: Cancel' to appear
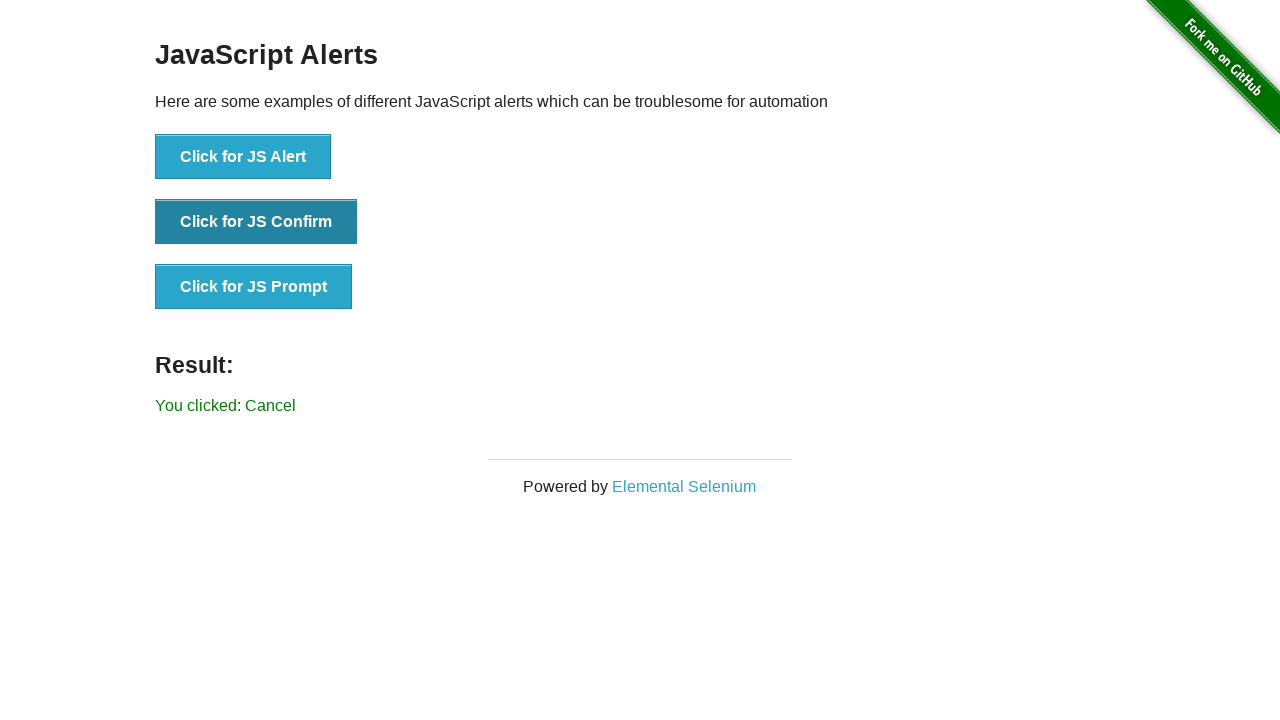

Located the result element
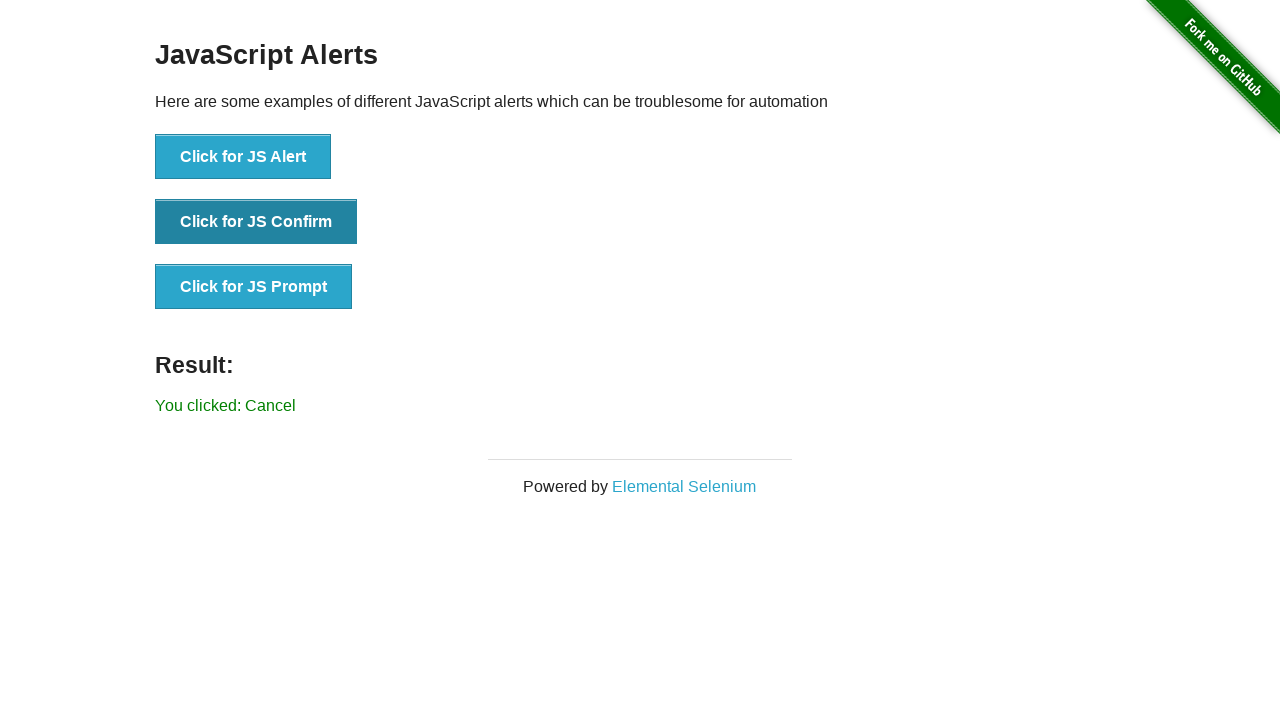

Verified result message does not contain 'successfuly'
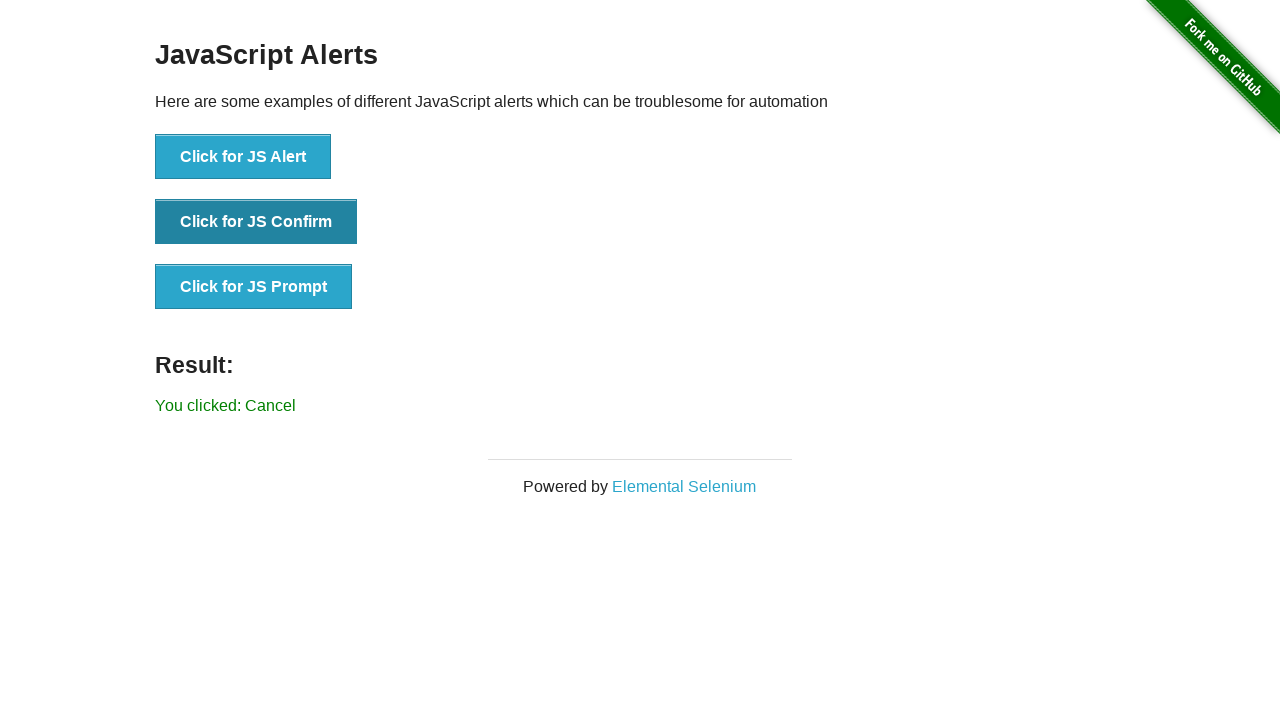

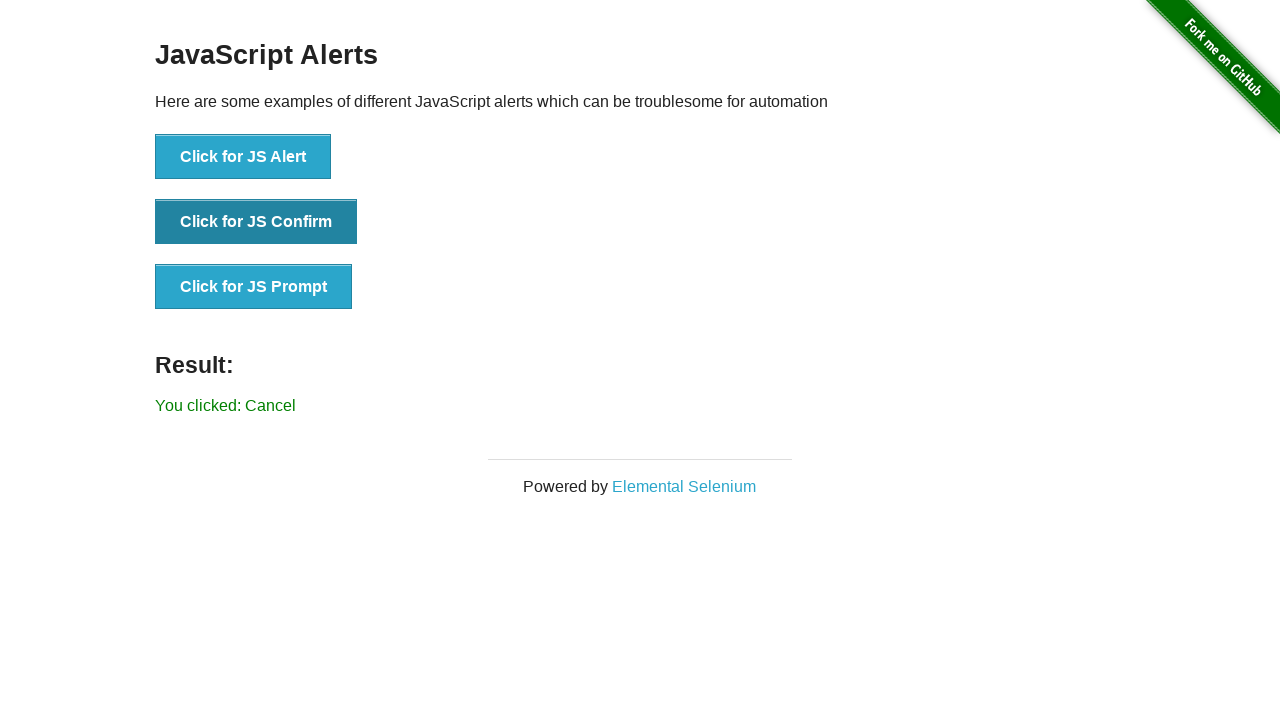